Tests opening a new tab by clicking a link, switching to the new tab, verifying content, then closing it and switching back to the original tab

Starting URL: https://www.qa-practice.com/elements/new_tab/link

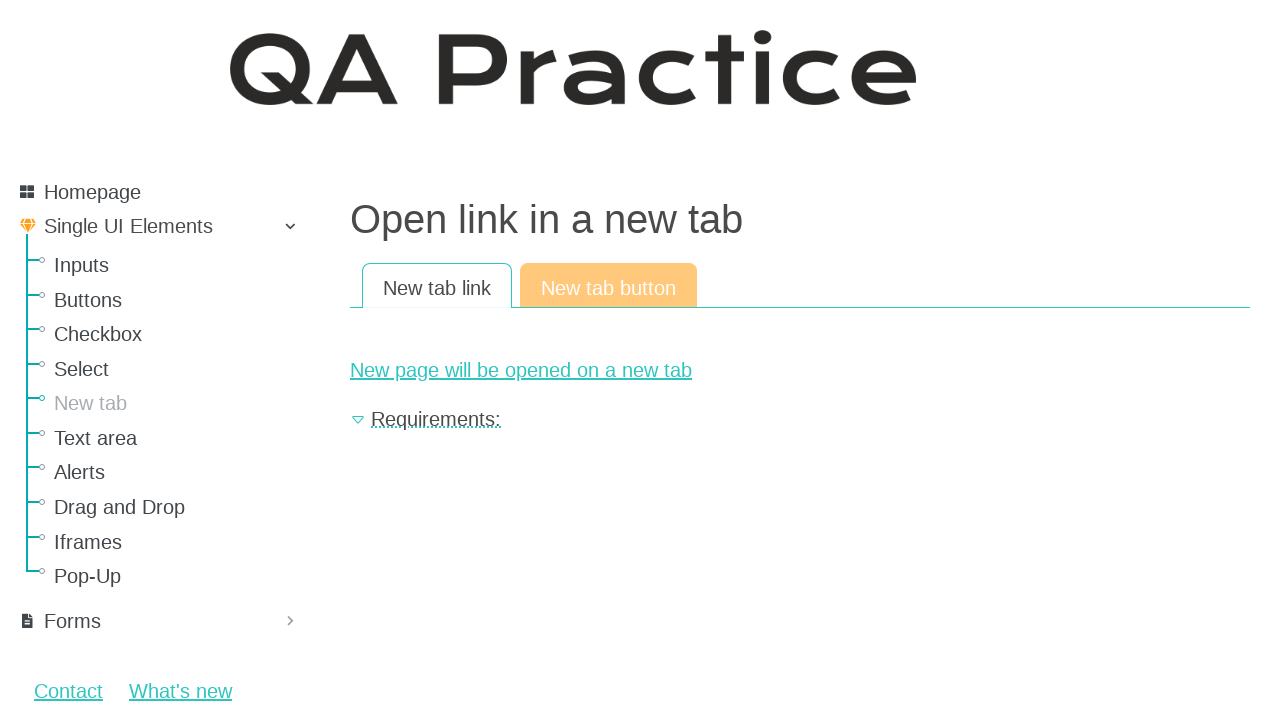

Clicked link to open new tab at (800, 370) on #new-page-link
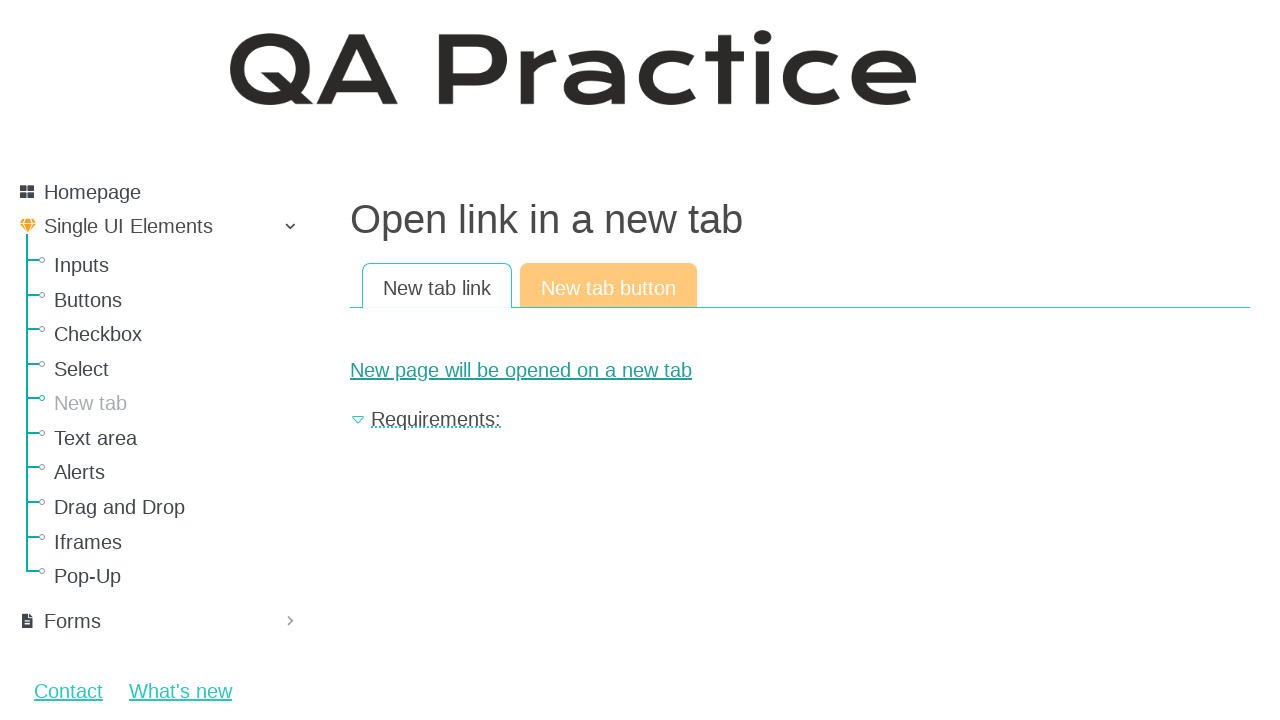

New page object obtained
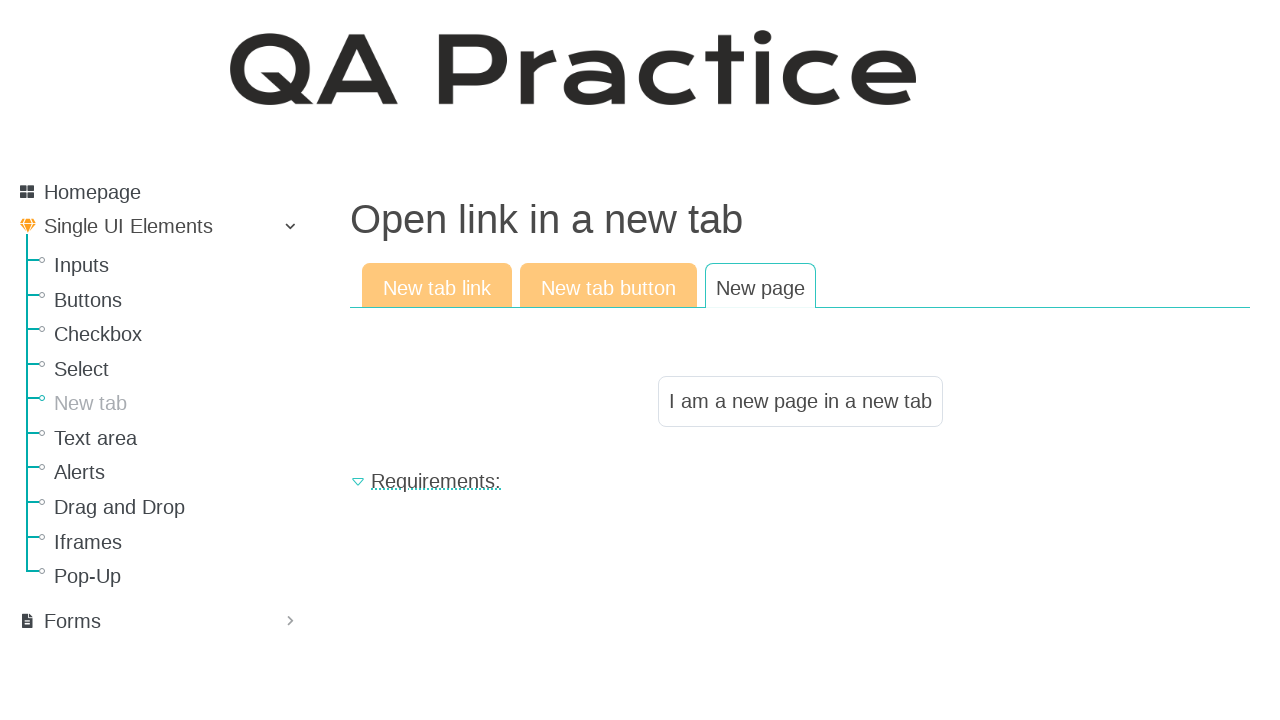

New page finished loading
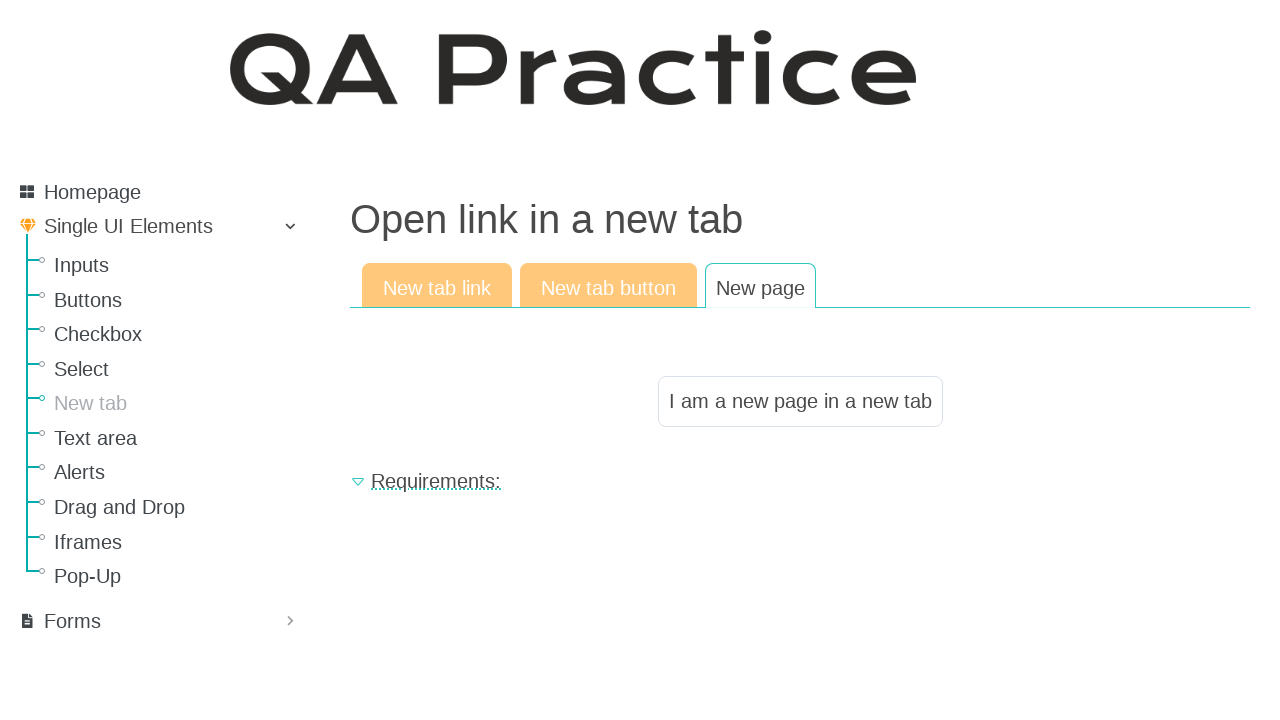

Located result text element on new page
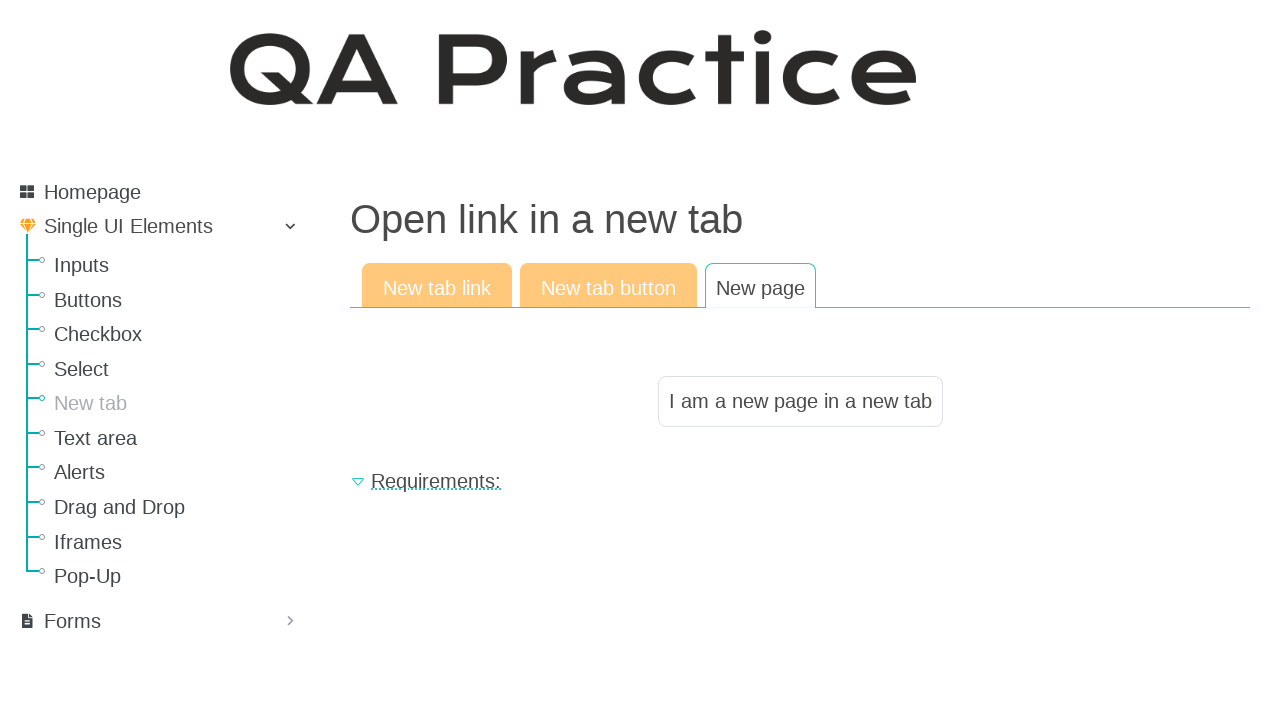

Verified result text matches expected content: 'I am a new page in a new tab'
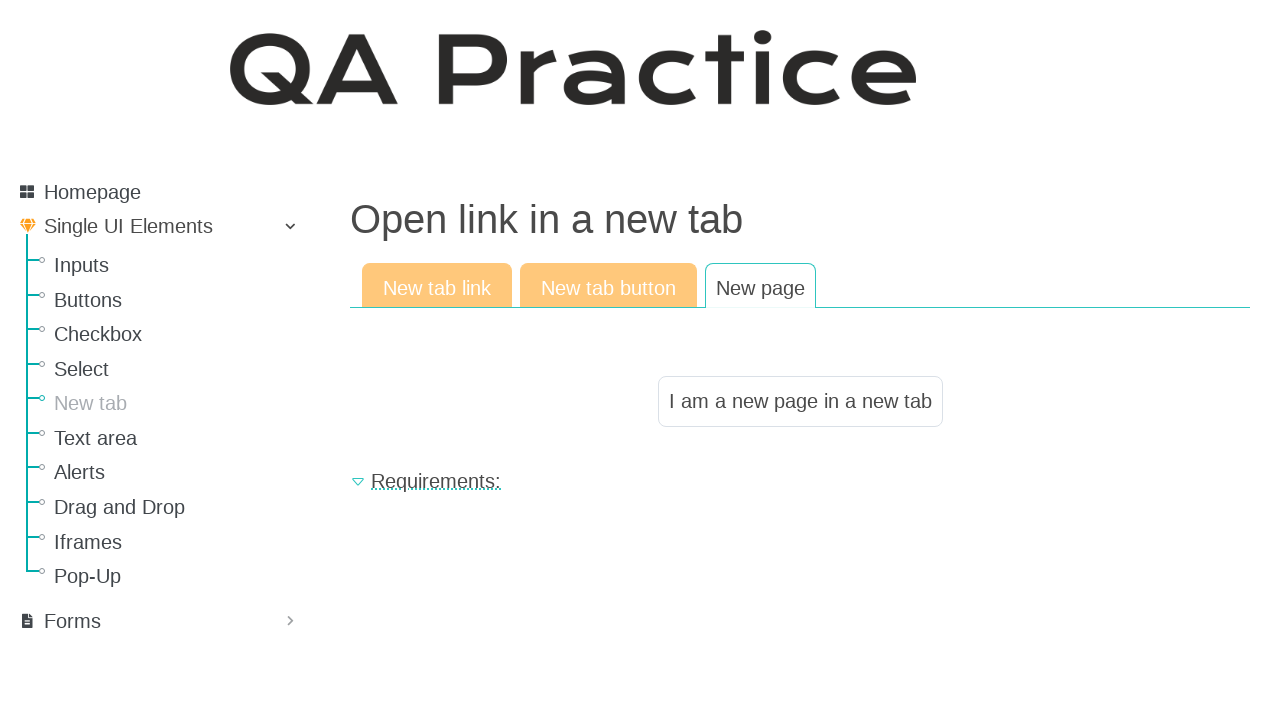

Closed the new tab
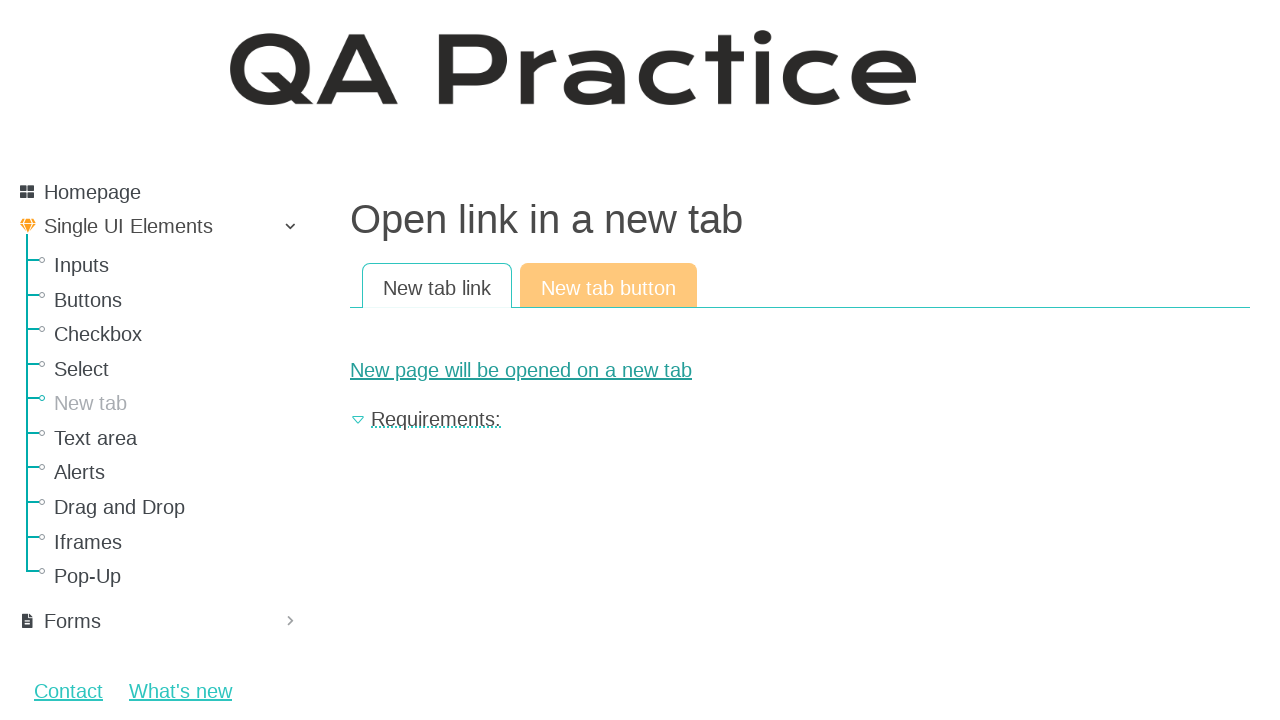

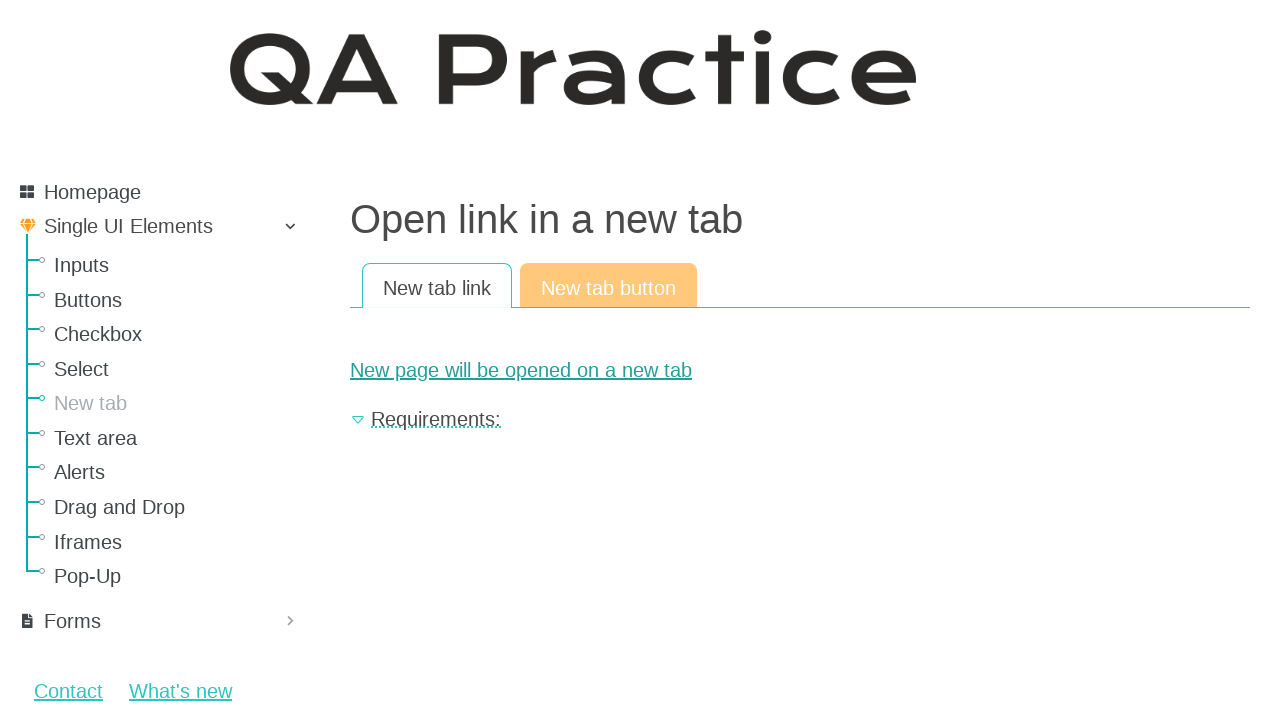